Tests product review submission by navigating to Canon EOS 5D product, filling out the review form with name, review text, and rating, then submitting

Starting URL: http://opencart.abstracta.us/

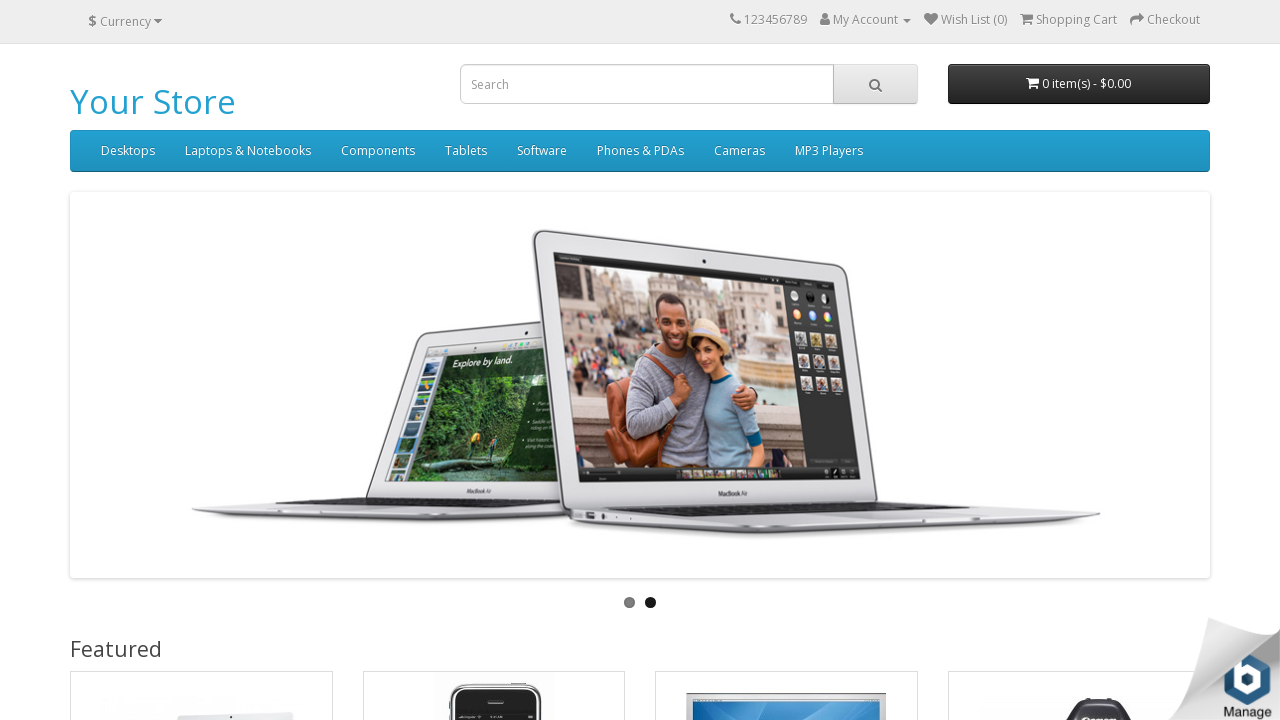

Clicked on Canon EOS 5D product at (1020, 361) on text=Canon EOS 5D
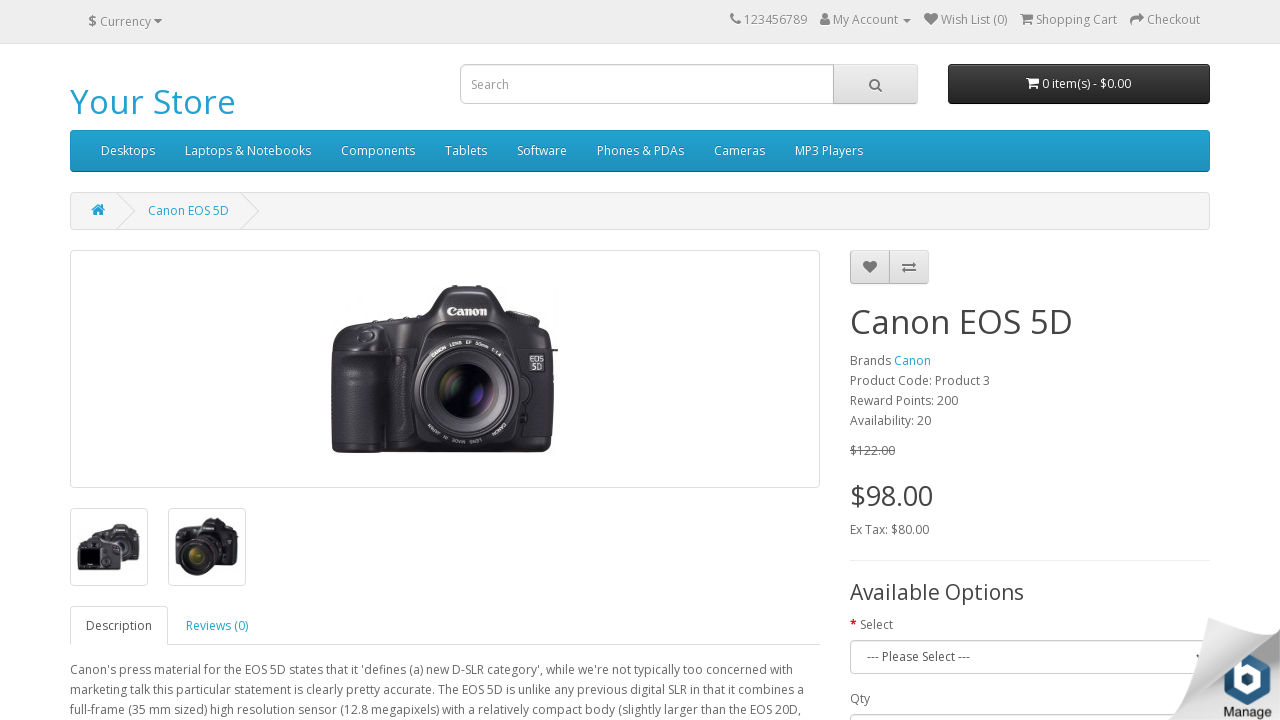

Clicked on Reviews tab at (217, 626) on xpath=//*[@id='content']/div/div[1]/ul[2]/li[2]/a
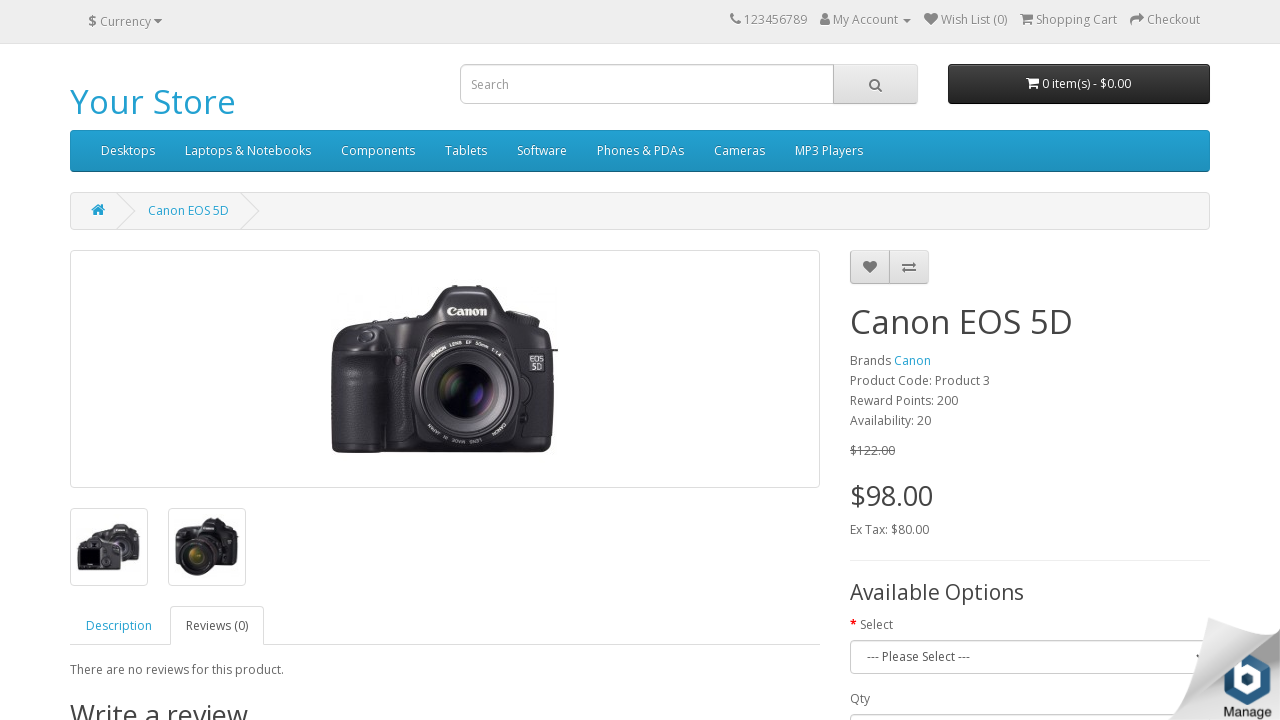

Filled in reviewer name as 'TestReviewer87' on #input-name
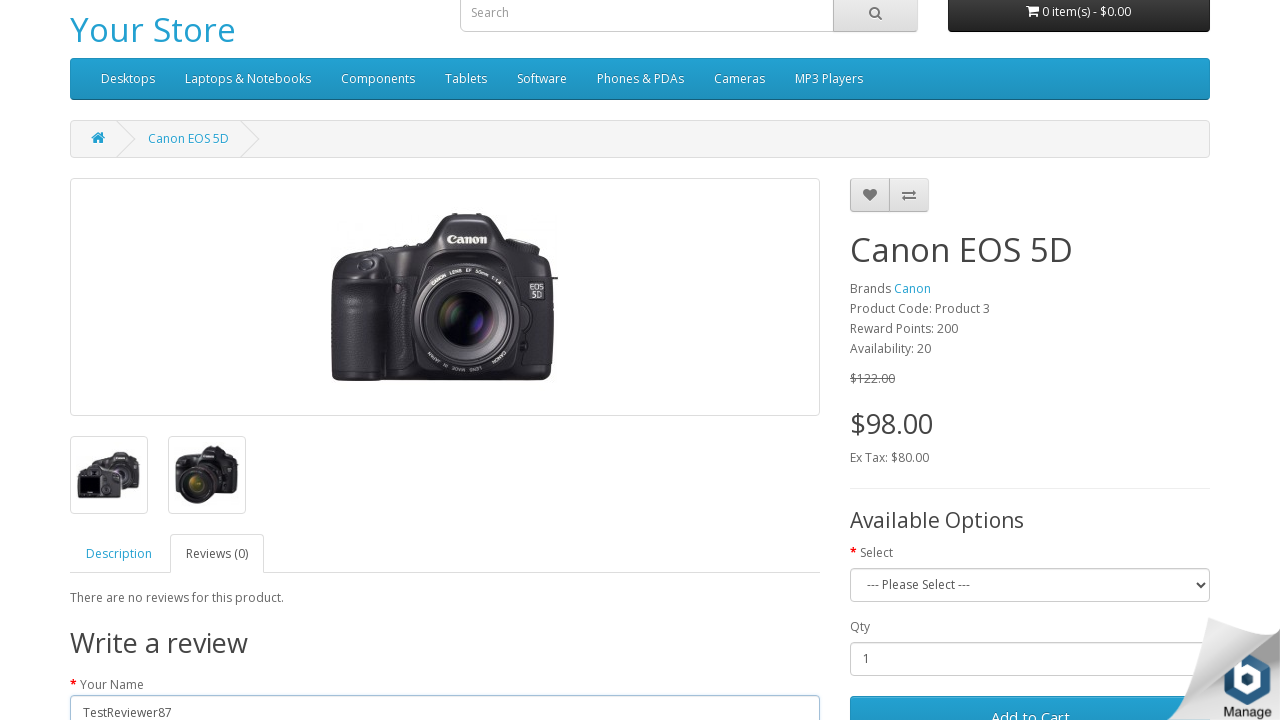

Filled in review text with product feedback on #input-review
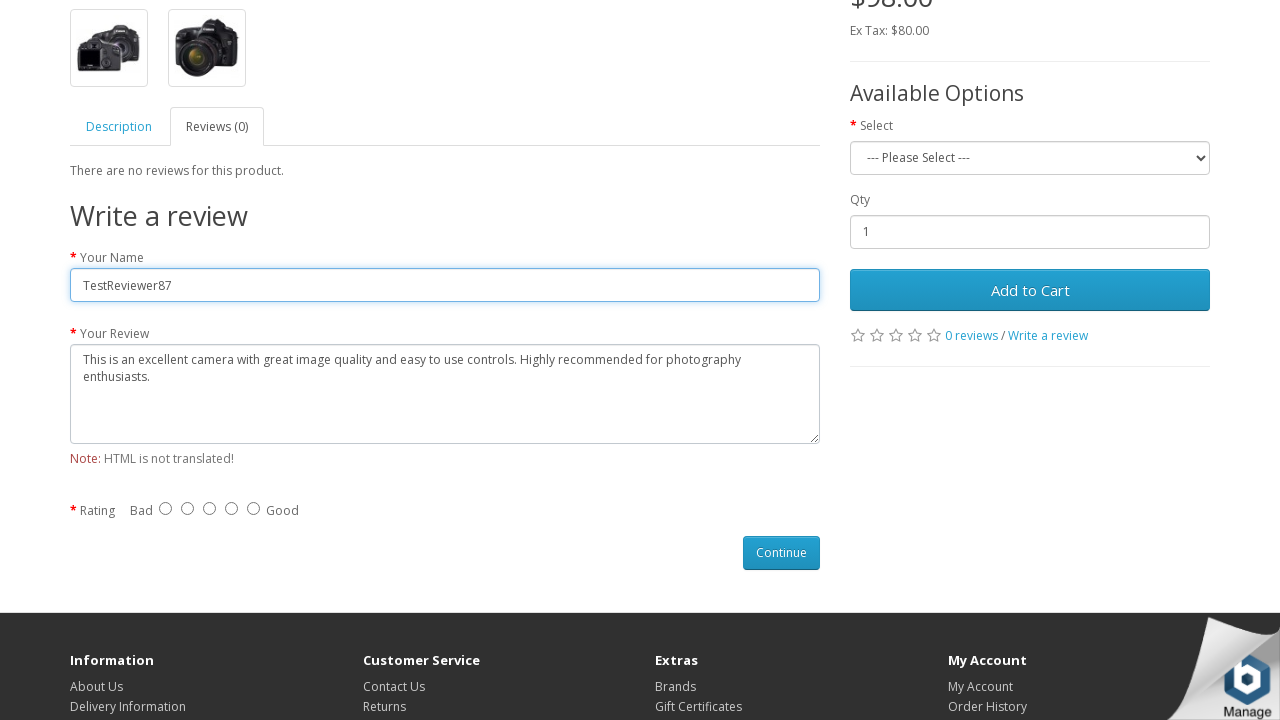

Selected 5-star rating at (254, 508) on xpath=//*[@id='form-review']/div[4]/div/input[5]
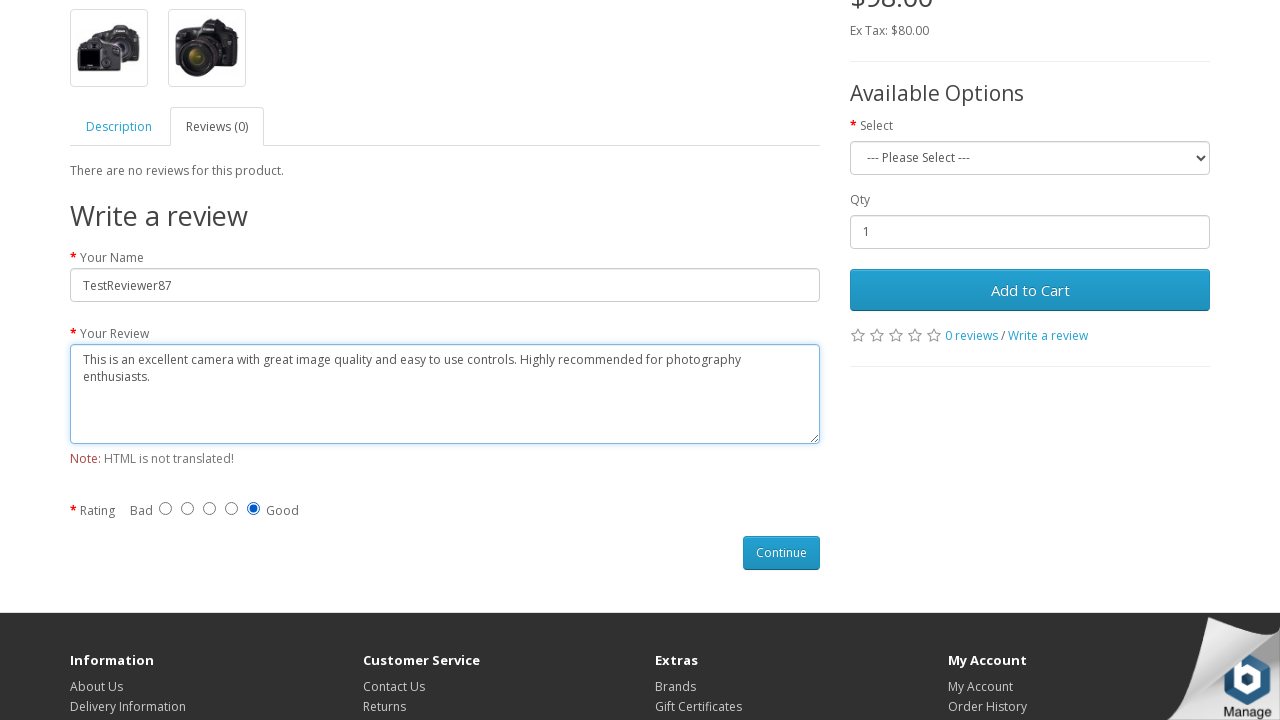

Clicked submit review button at (782, 553) on xpath=//*[@id='button-review']
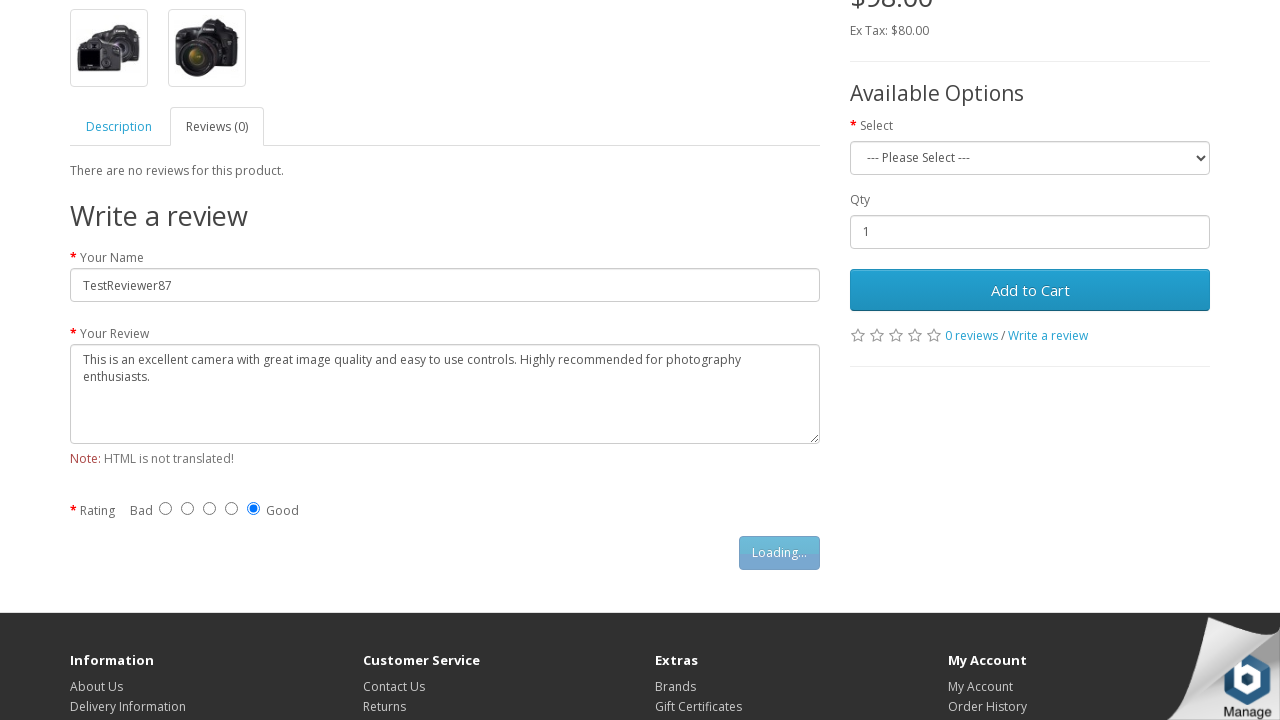

Thank you message appeared after submission
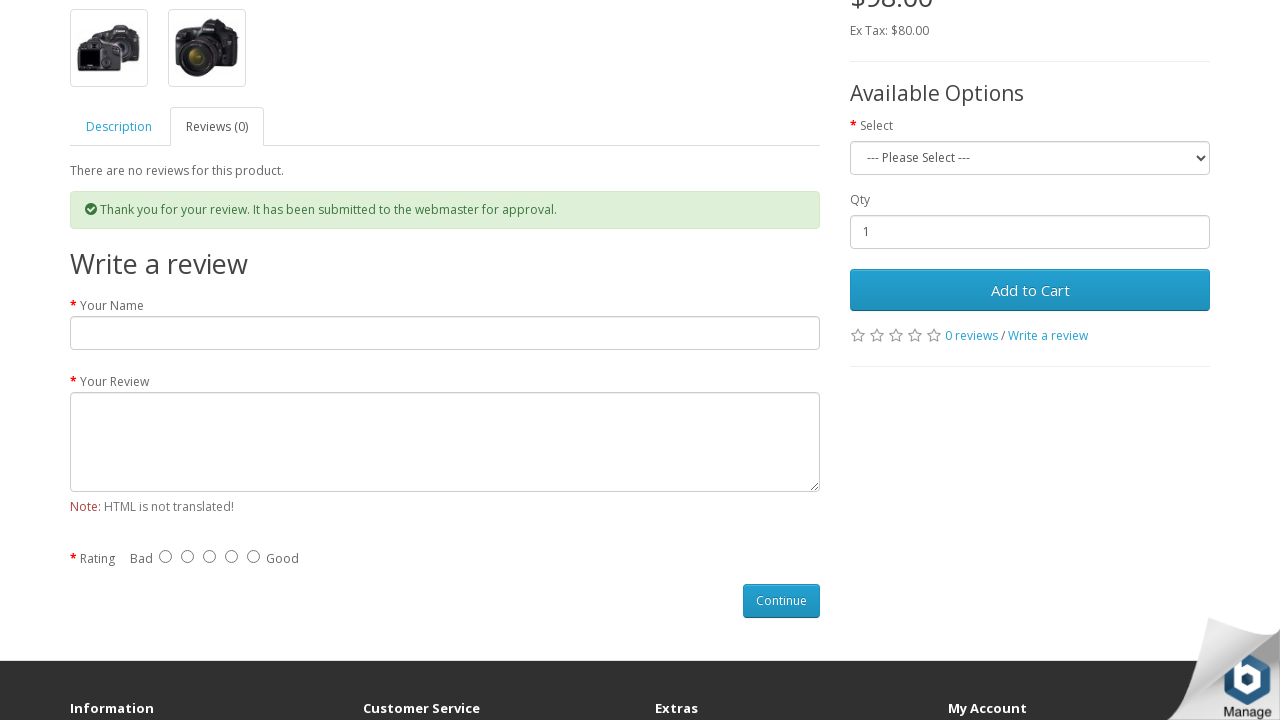

Retrieved thank you message text
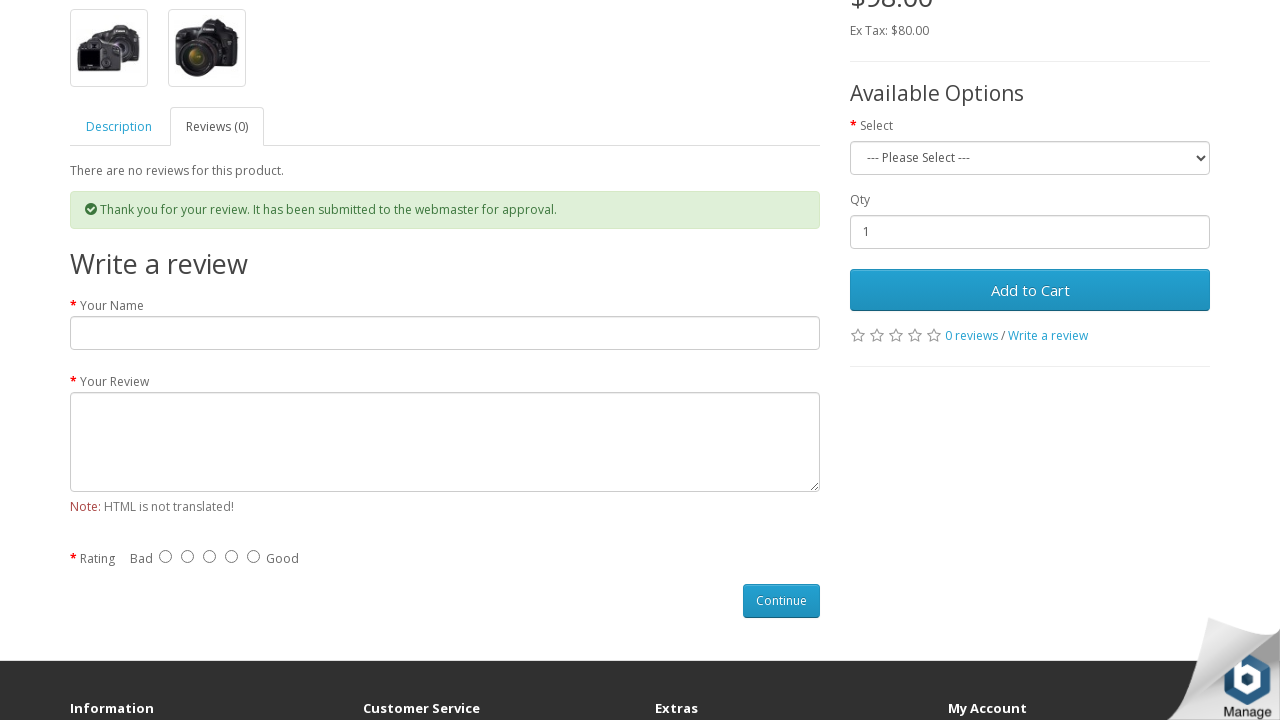

Verified that thank you message contains 'Thank you' text
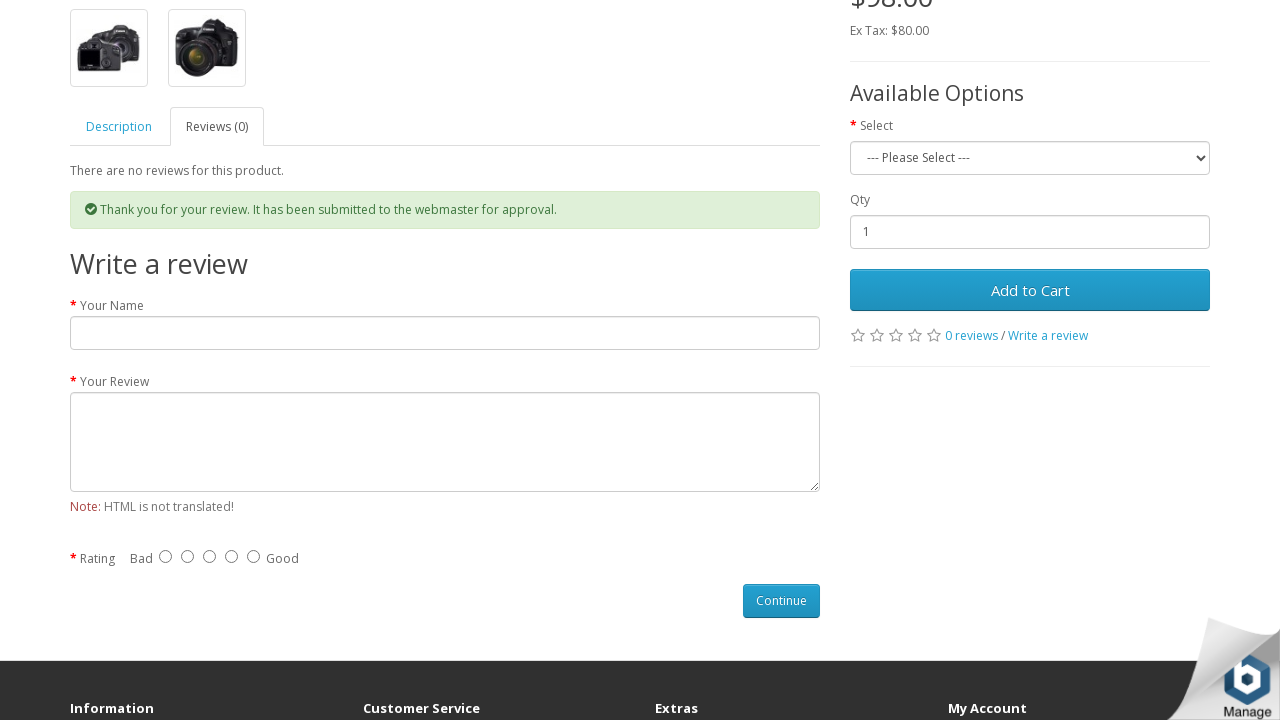

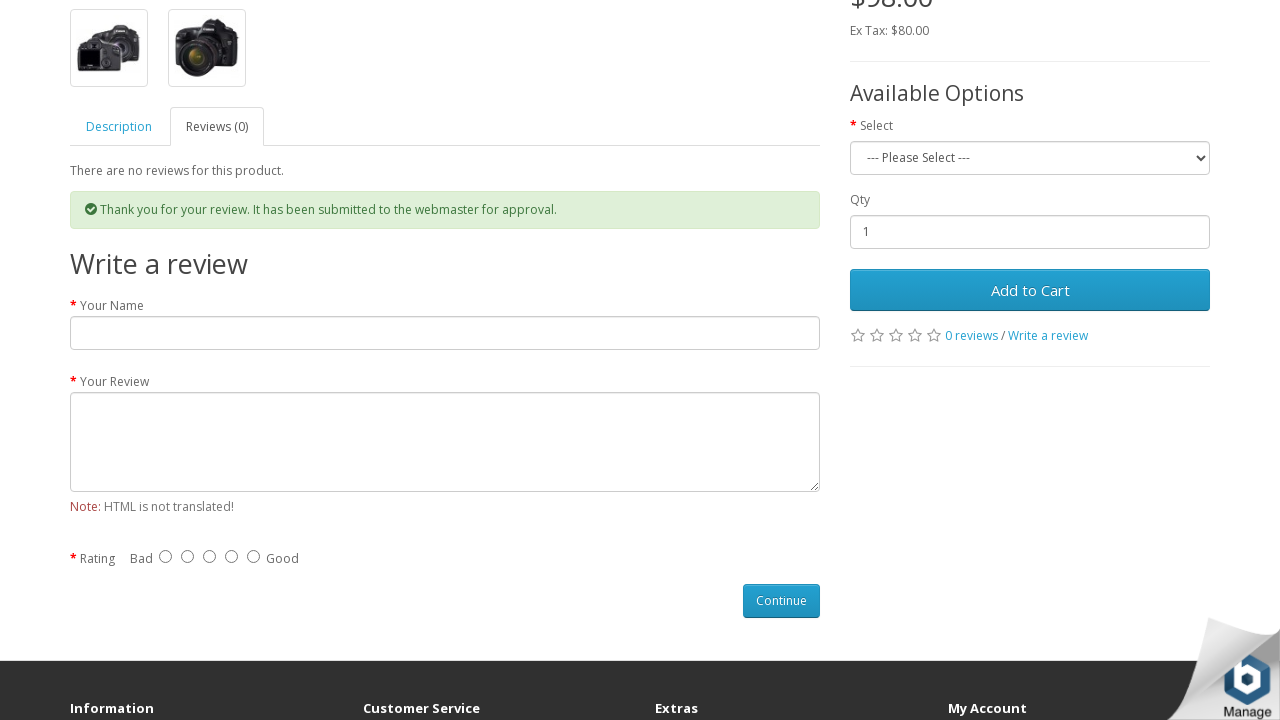